Tests the e-commerce checkout flow by adding a product to cart, selecting payment method, entering shipping information (country and postal code), and attempting to complete payment to verify form validation.

Starting URL: https://shopdemo.e-junkie.com/

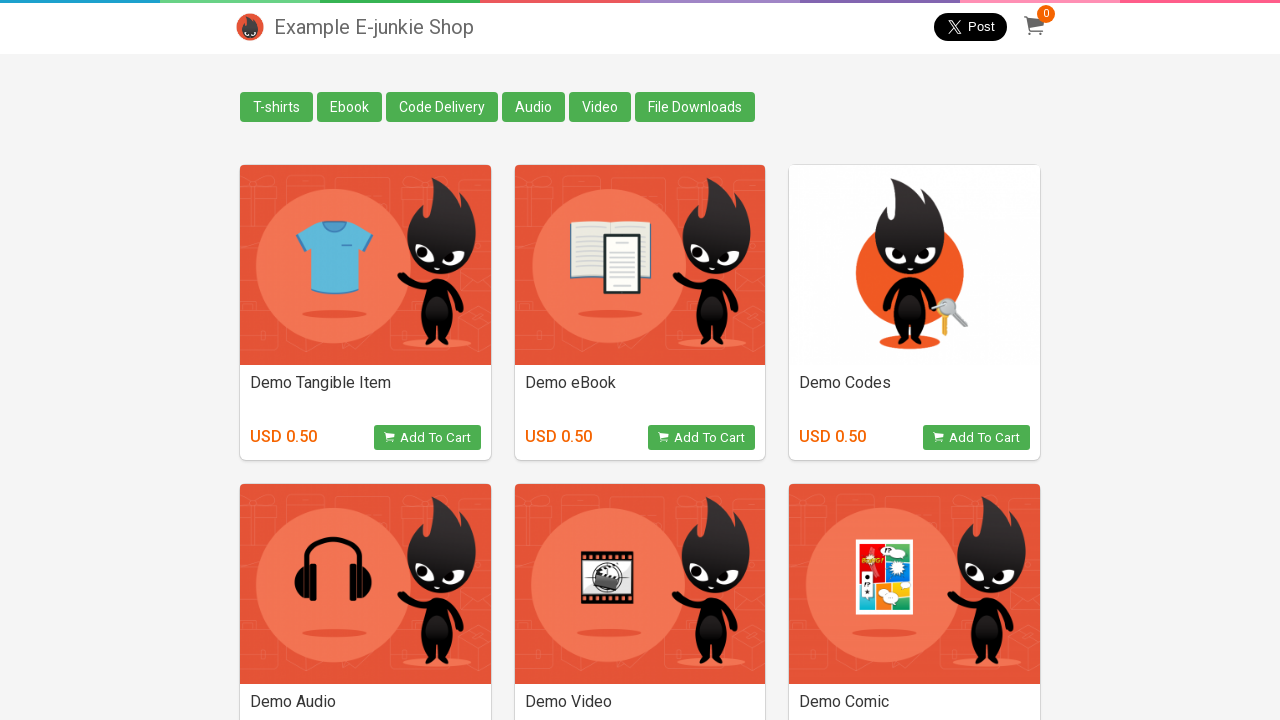

Clicked add to cart / view product button at (427, 438) on button.view_product
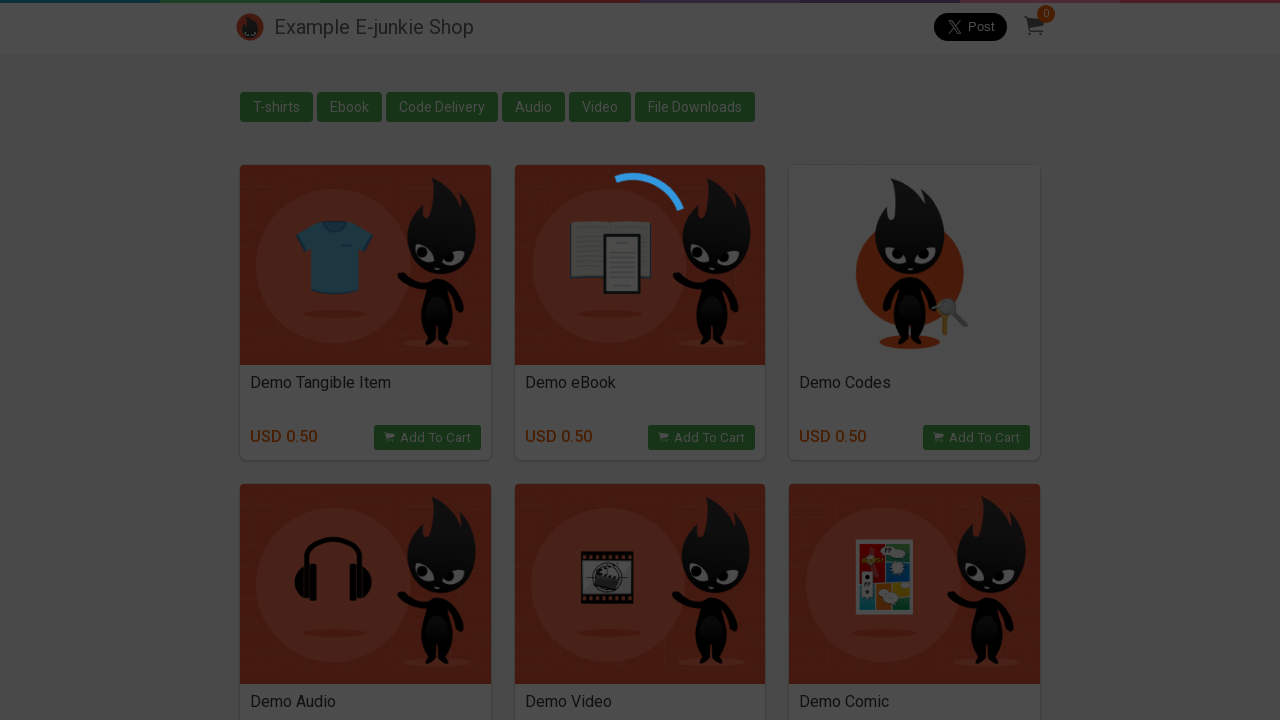

Located checkout iframe
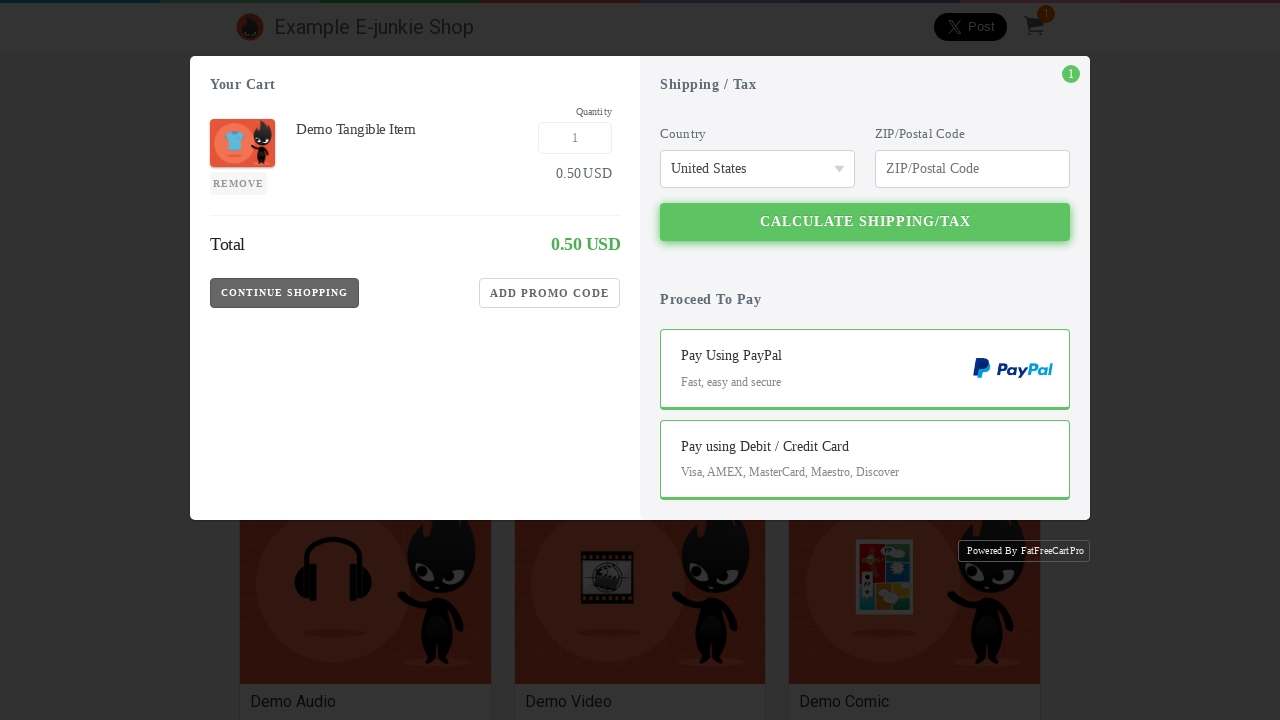

Clicked credit card payment button at (865, 505) on iframe.EJIframeV3.EJOverlayV3 >> internal:control=enter-frame >> button.Payment-
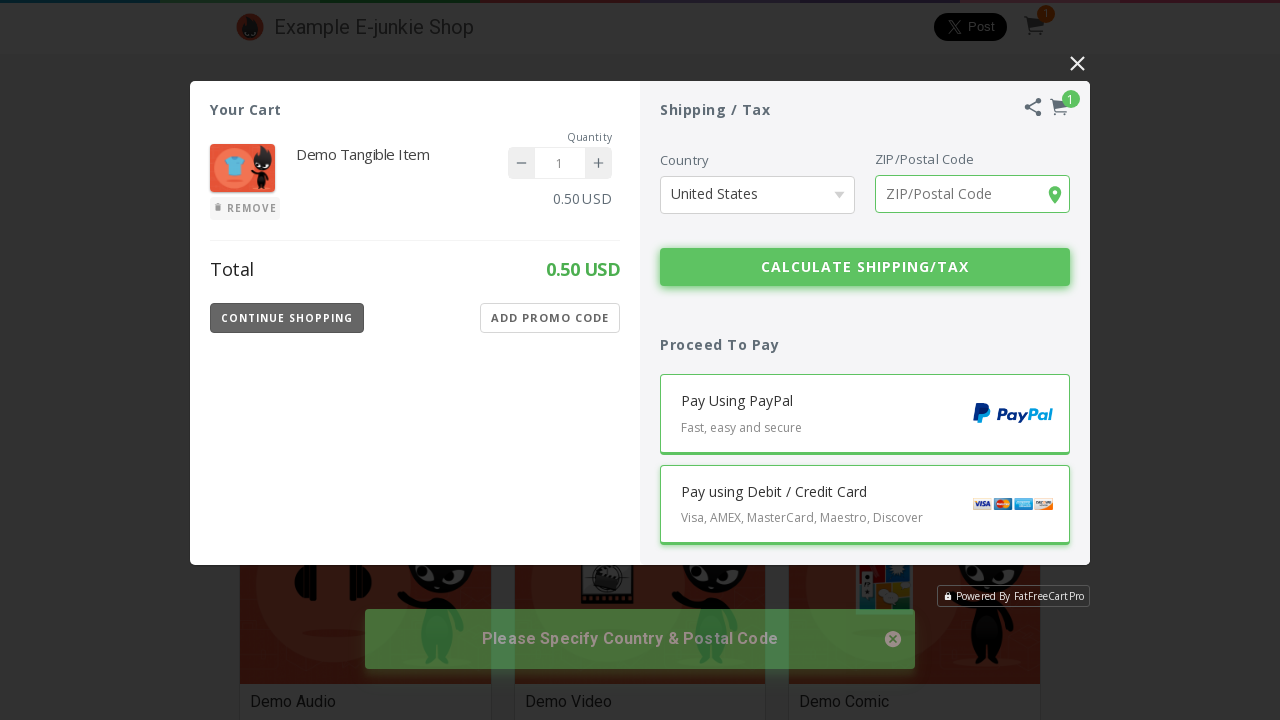

Selected United States from country dropdown on iframe.EJIframeV3.EJOverlayV3 >> internal:control=enter-frame >> select.Shipping
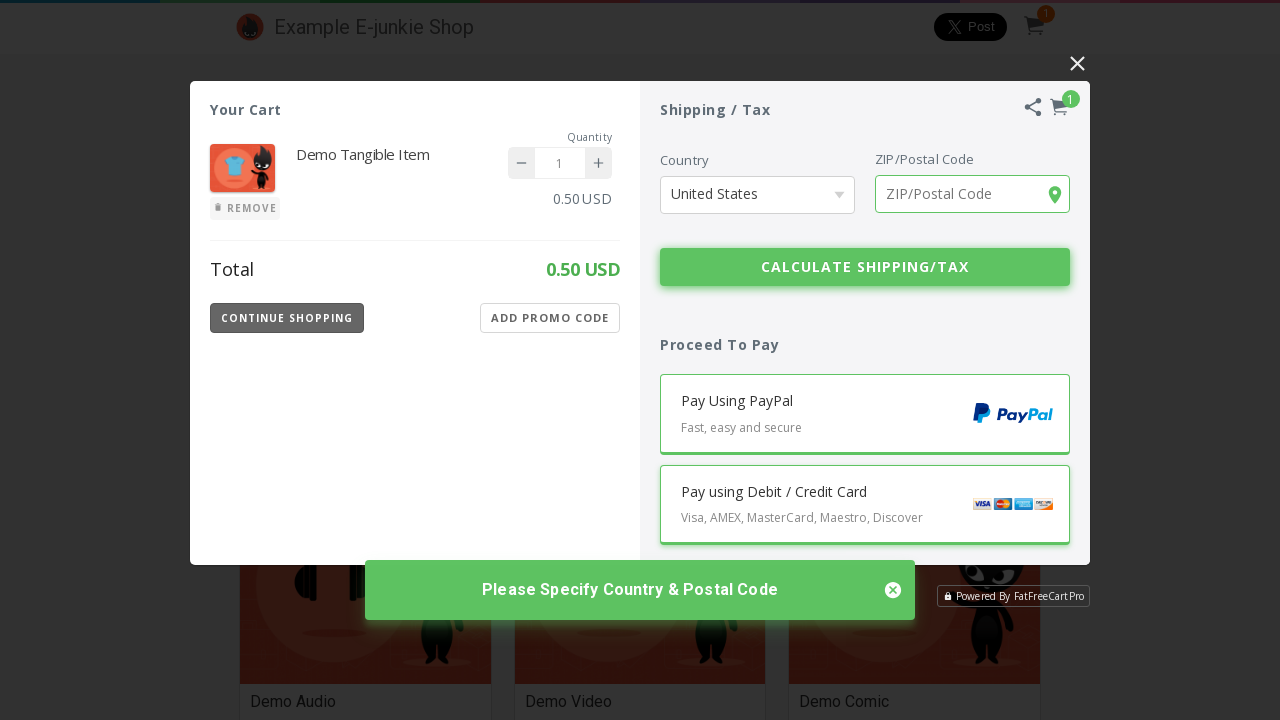

Entered postal code 07506 on iframe.EJIframeV3.EJOverlayV3 >> internal:control=enter-frame >> input[placehold
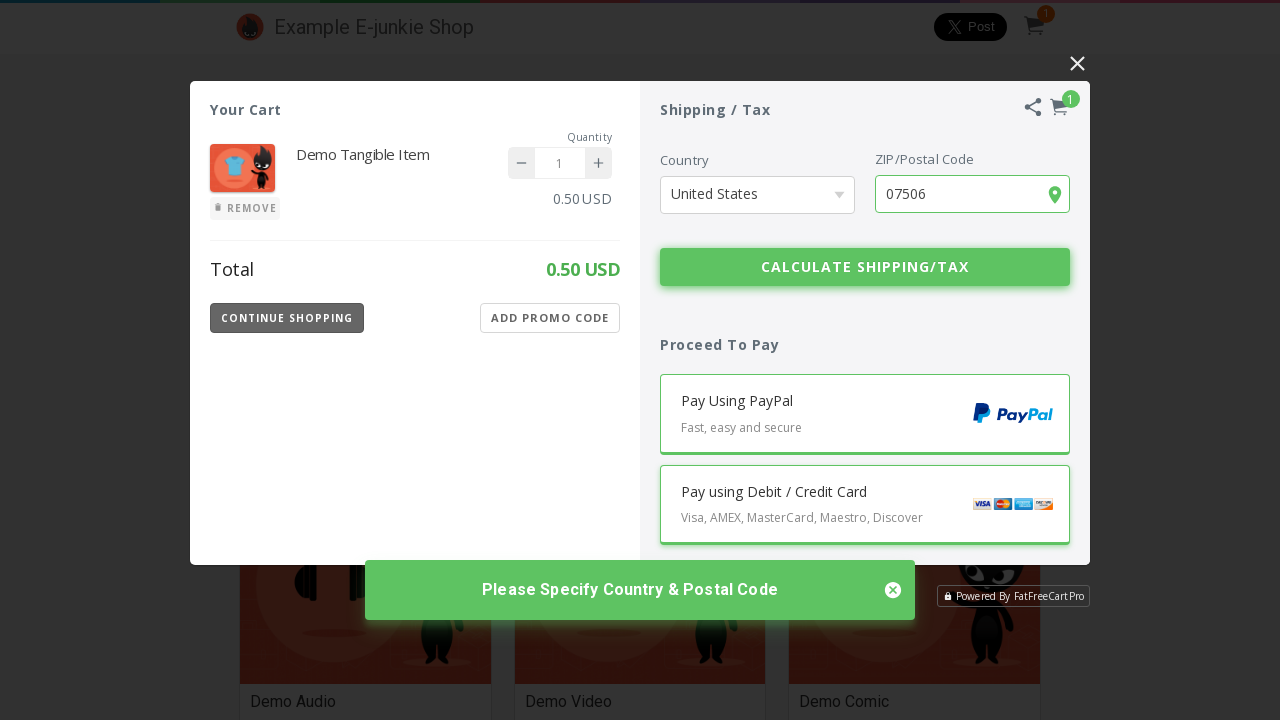

Clicked calculate button for shipping at (865, 267) on iframe.EJIframeV3.EJOverlayV3 >> internal:control=enter-frame >> button.Calculat
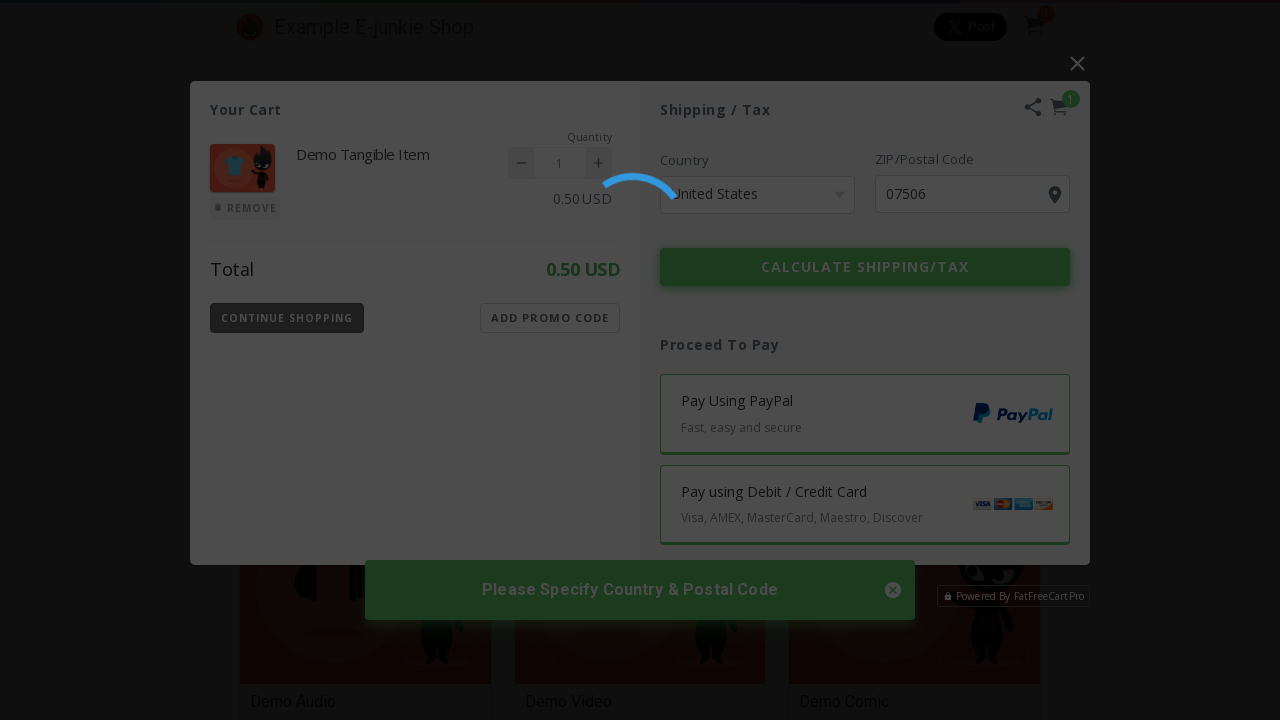

Clicked credit card payment button again at (865, 505) on iframe.EJIframeV3.EJOverlayV3 >> internal:control=enter-frame >> button.Payment-
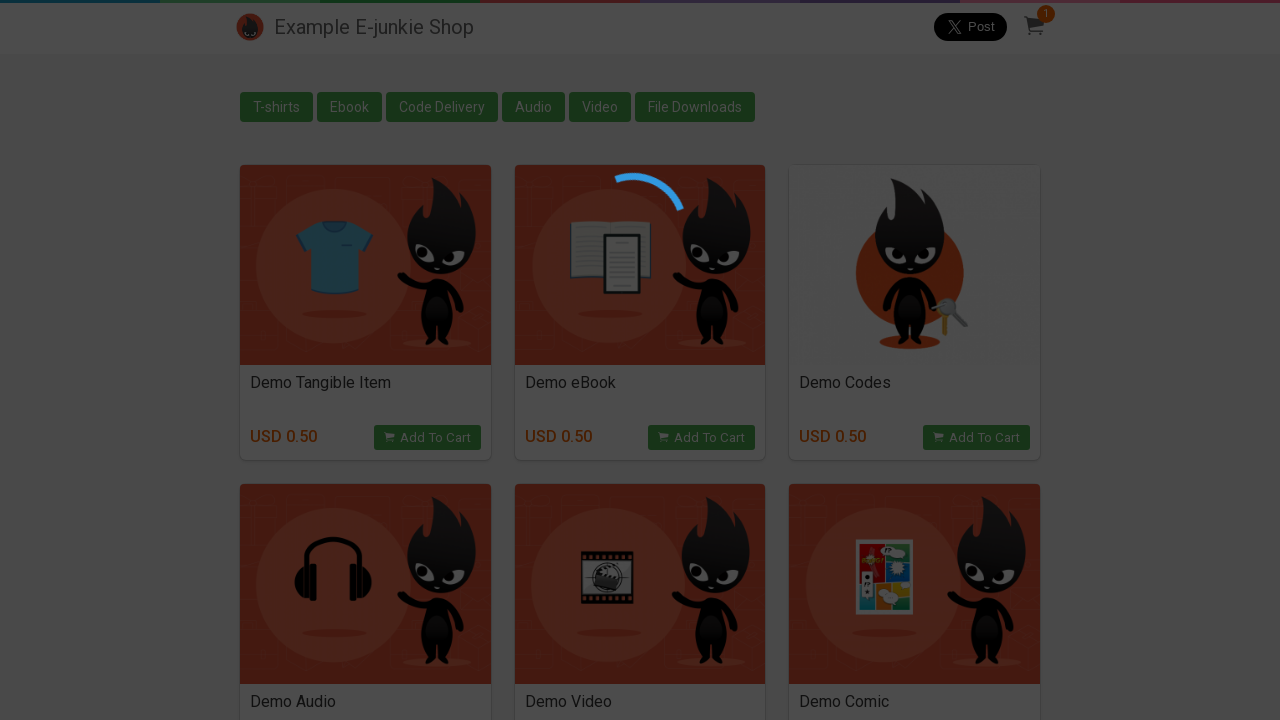

Clicked final pay button to complete payment at (865, 293) on iframe.EJIframeV3.EJOverlayV3 >> internal:control=enter-frame >> button.Pay-Butt
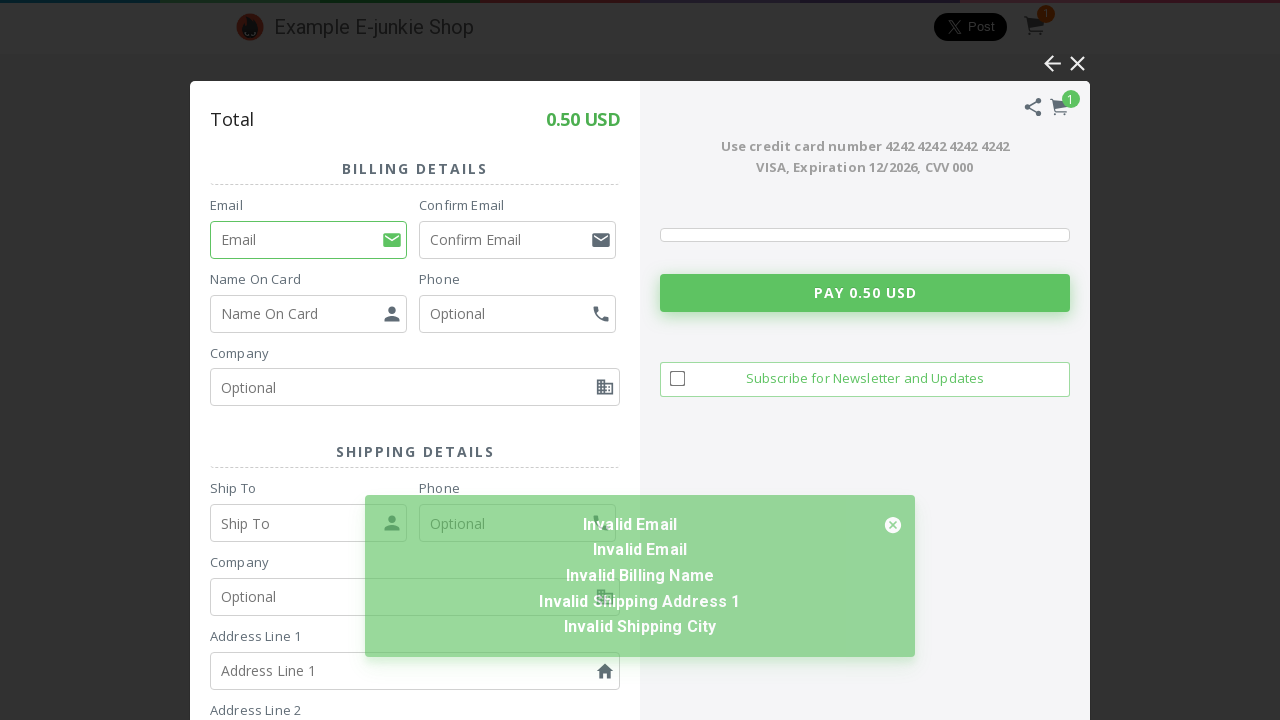

Validation message appeared, verifying form validation
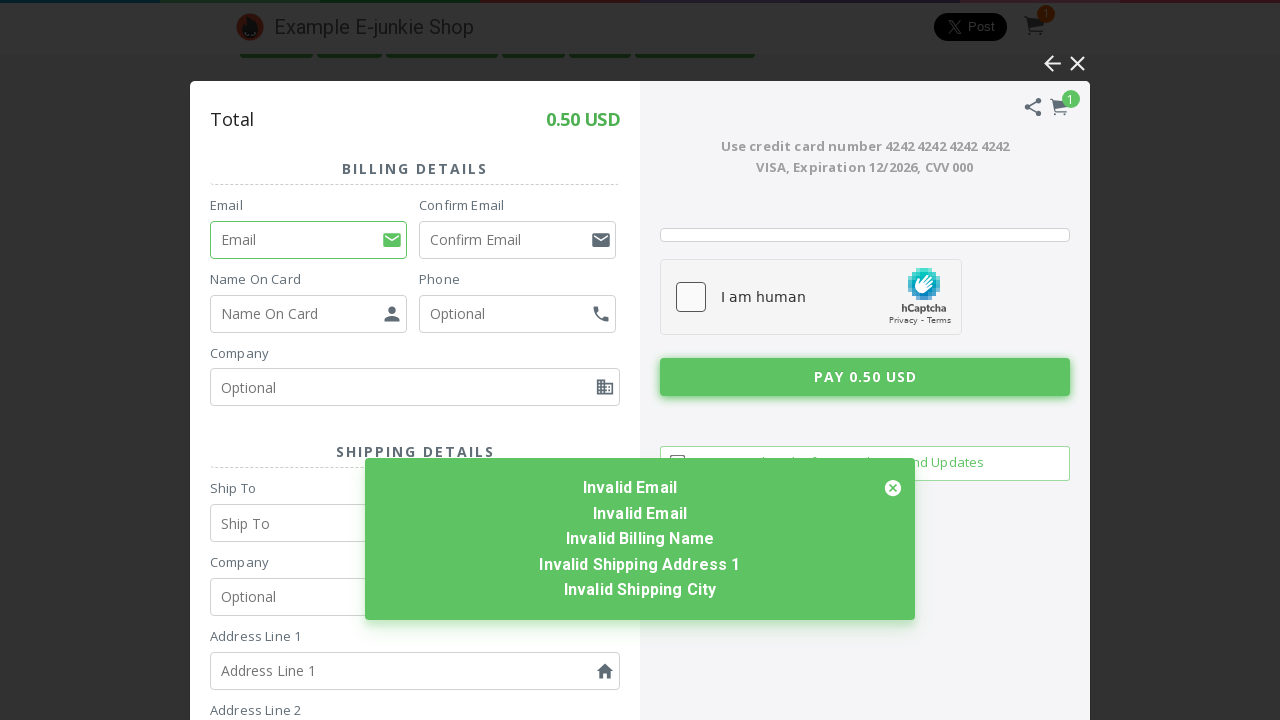

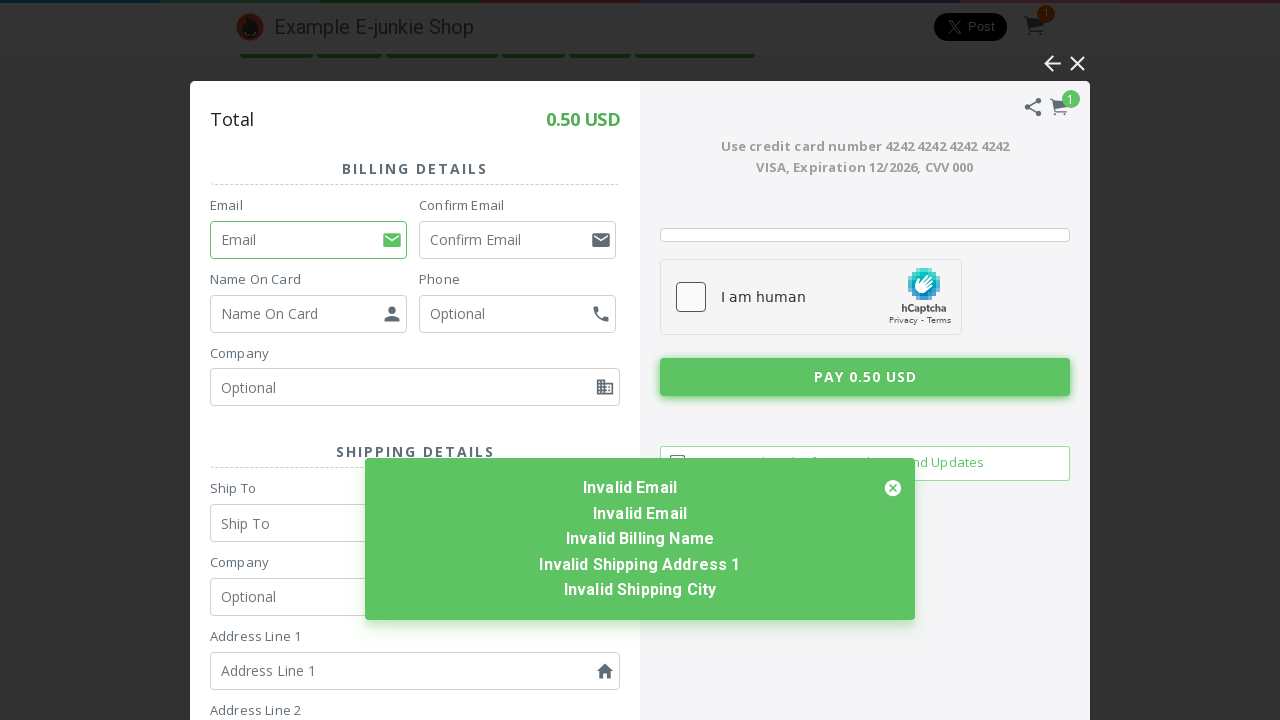